Tests selecting an option from a dropdown by iterating through all options and clicking the one with matching text, then verifies the selection was successful.

Starting URL: https://the-internet.herokuapp.com/dropdown

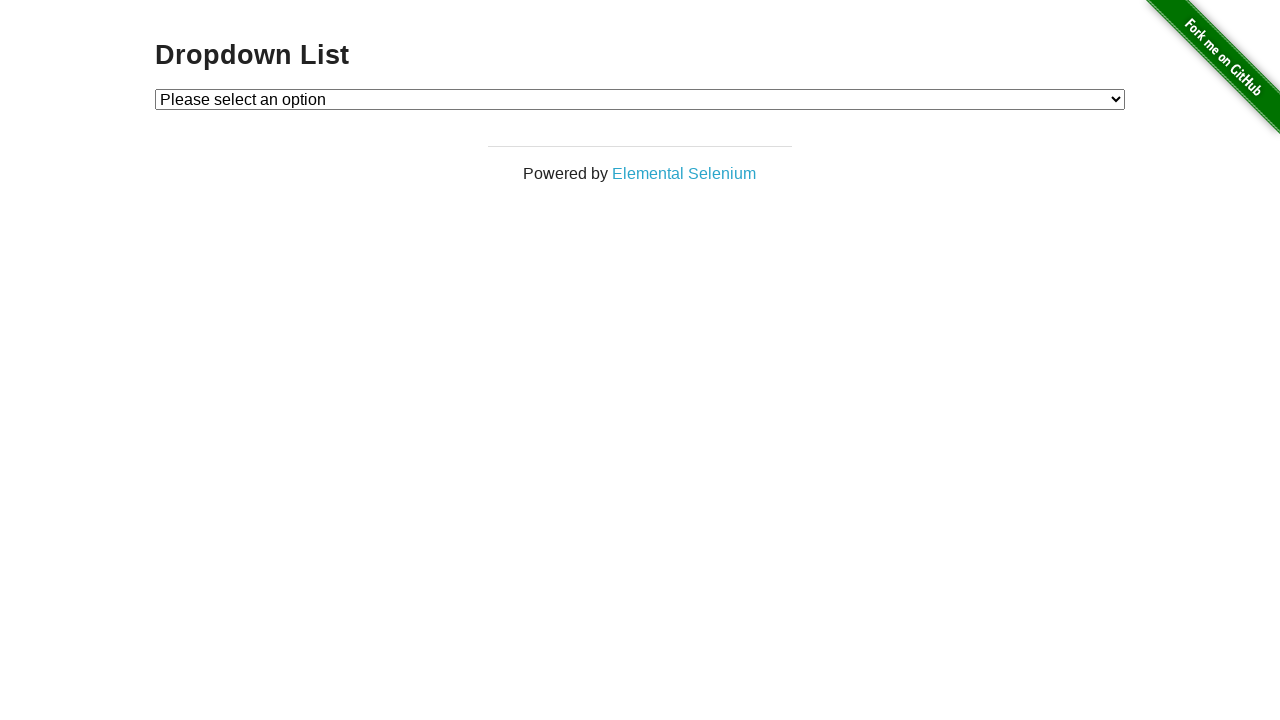

Waited for dropdown to be present
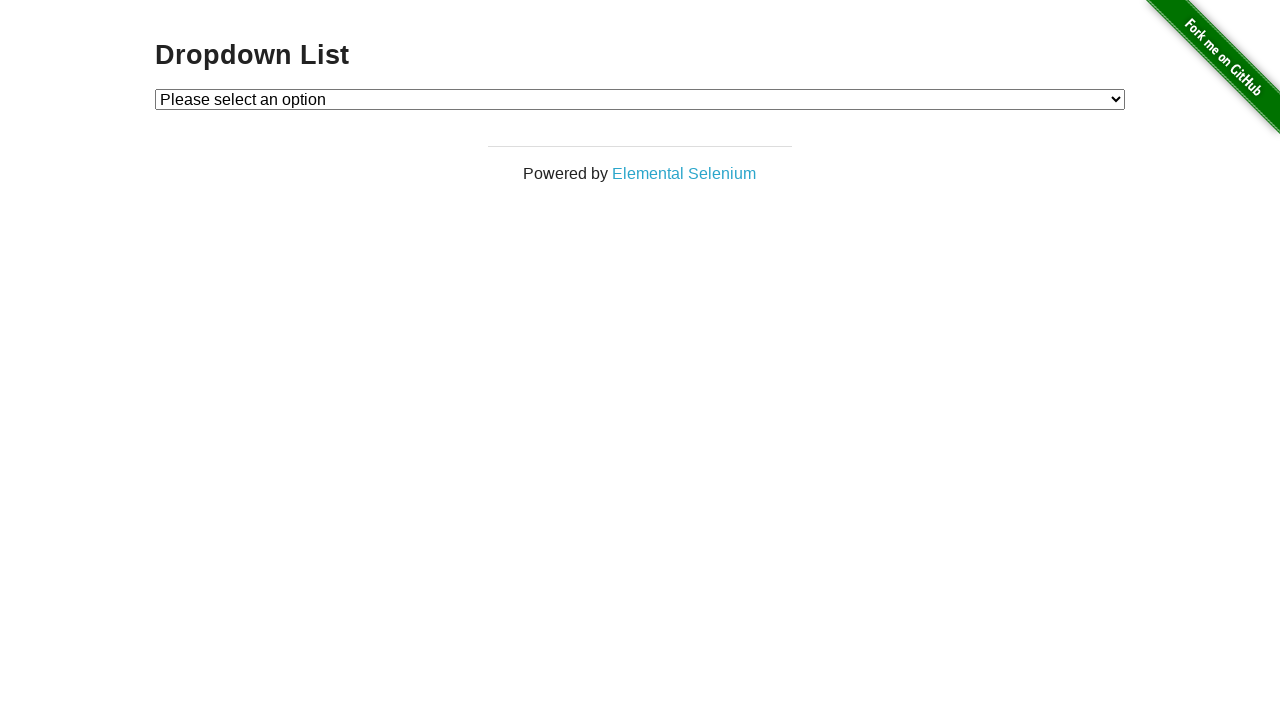

Selected 'Option 1' from the dropdown on #dropdown
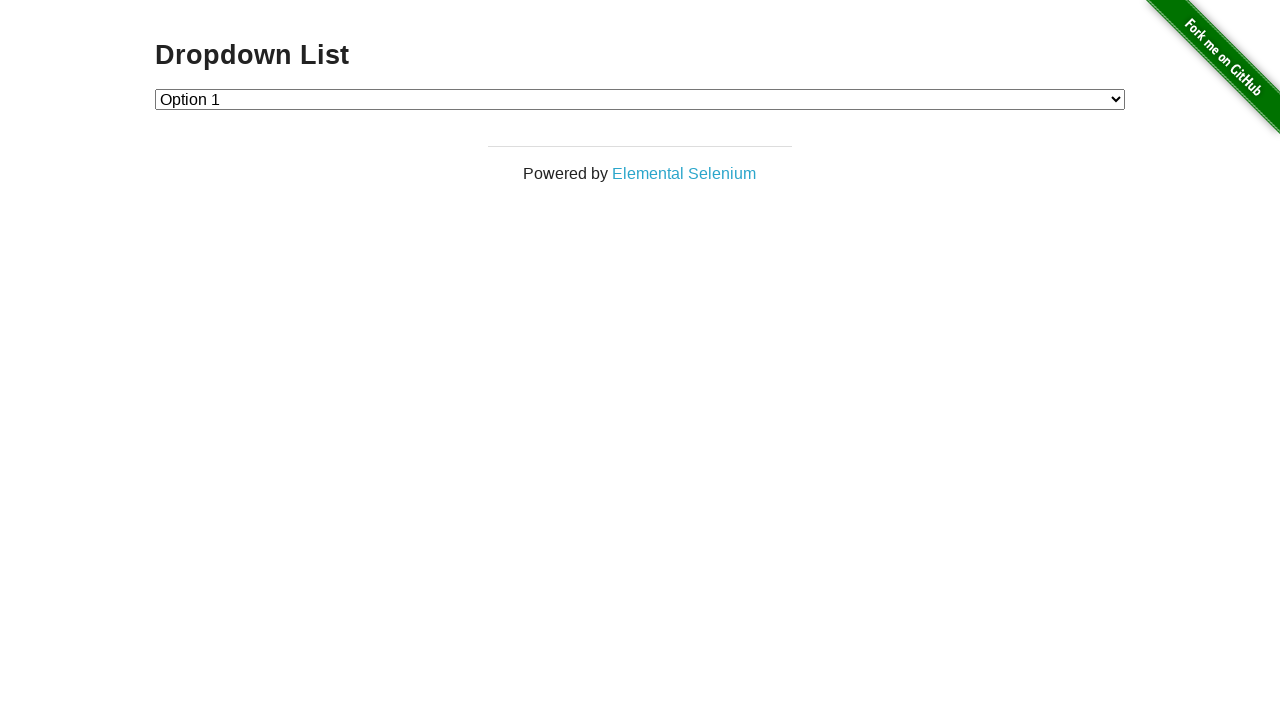

Retrieved selected dropdown value
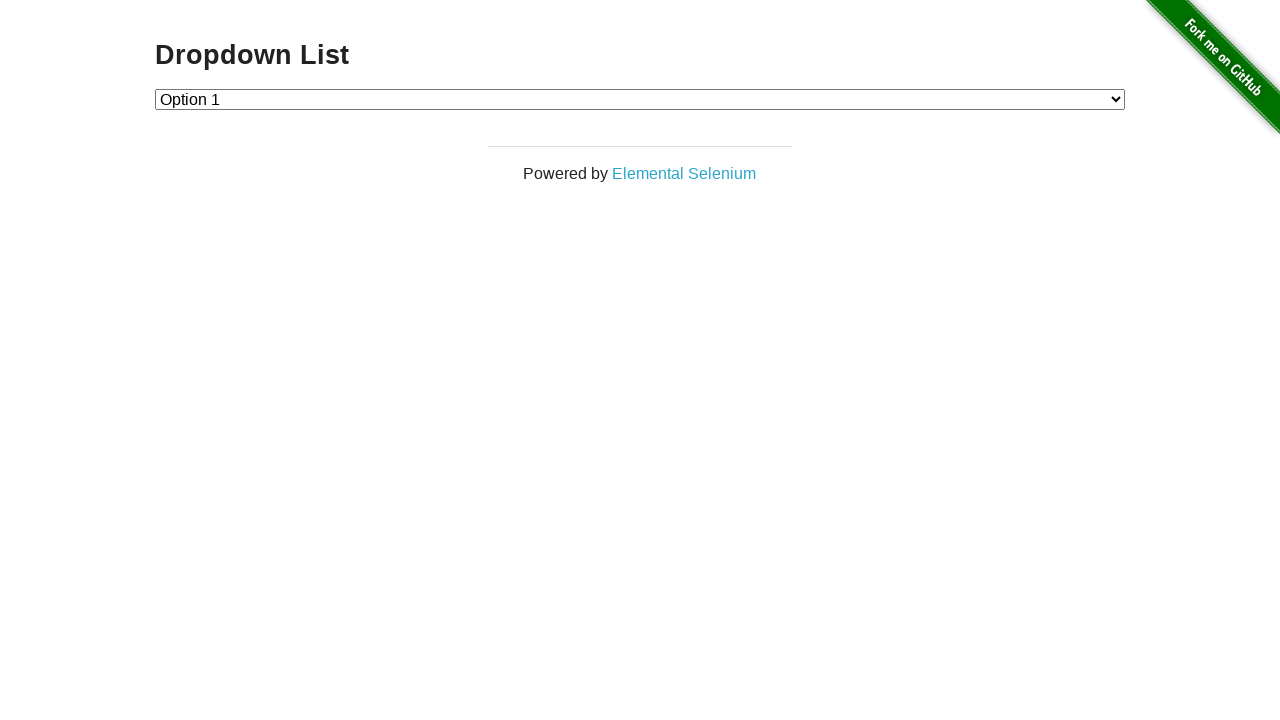

Verified that selected value is '1' (Option 1)
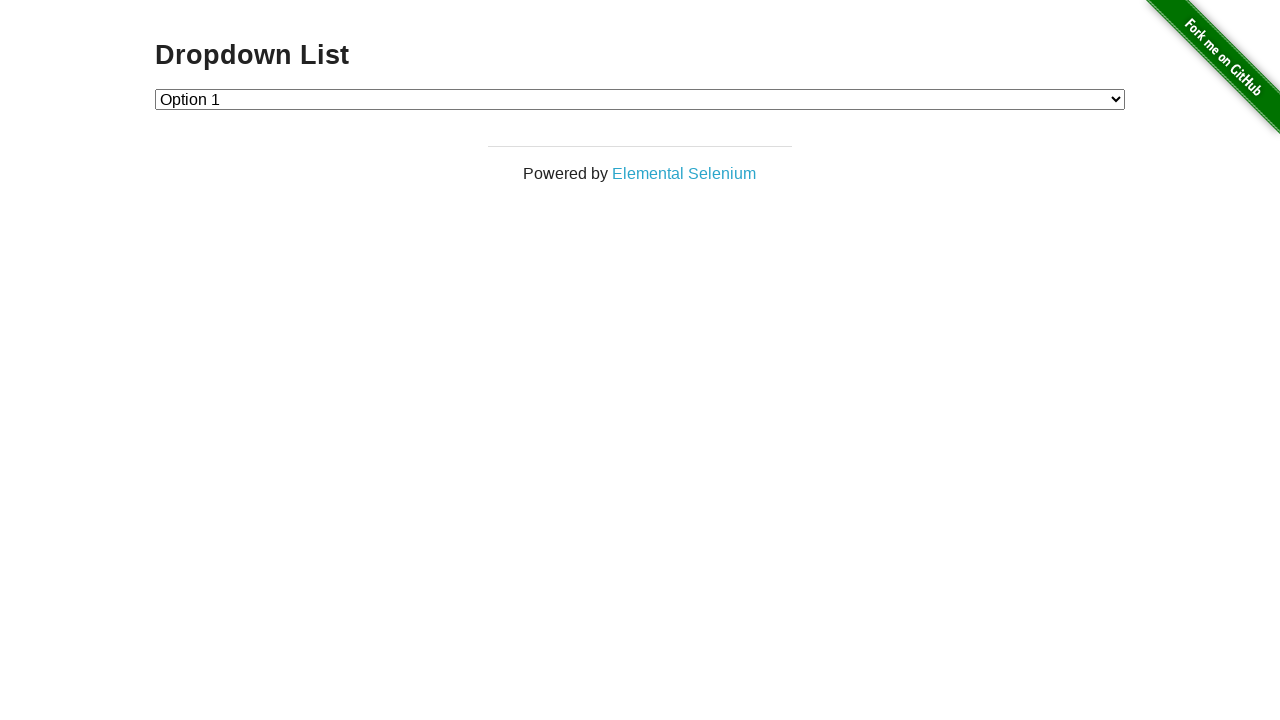

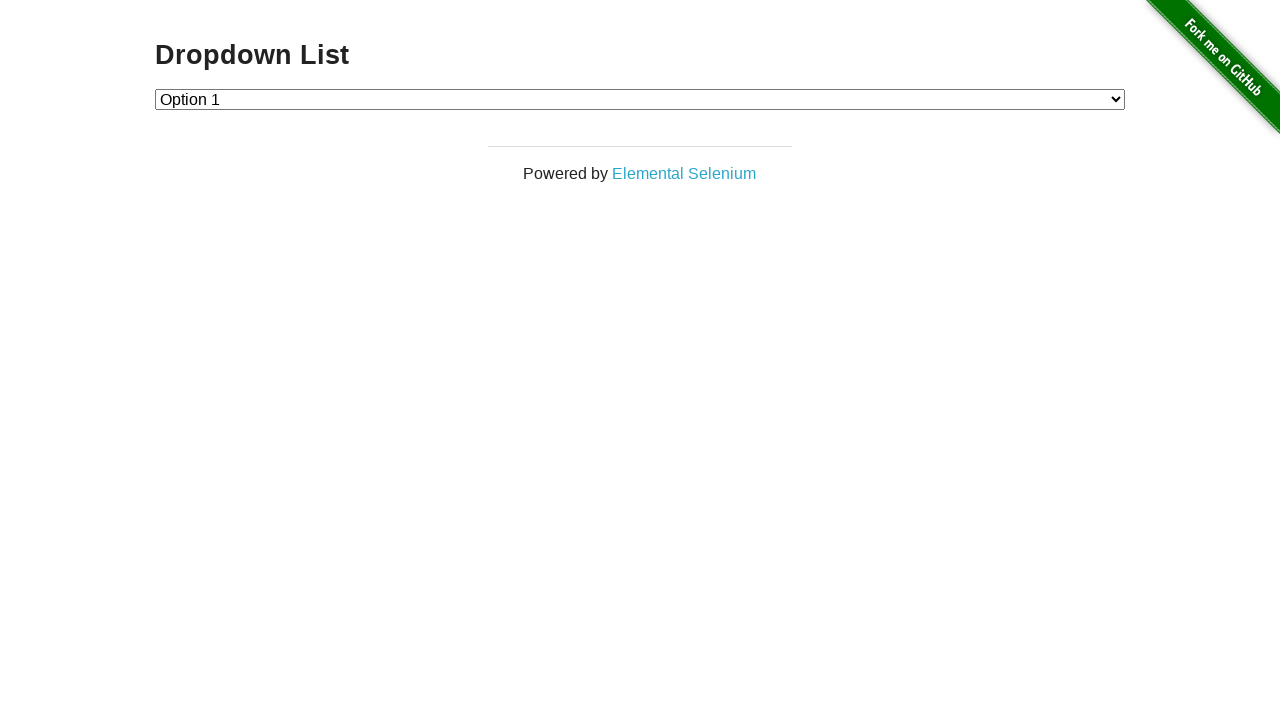